Tests dynamic controls functionality by clicking a toggle button to hide a checkbox element, waiting for it to disappear, then clicking again to show it and waiting for it to reappear.

Starting URL: https://v1.training-support.net/selenium/dynamic-controls

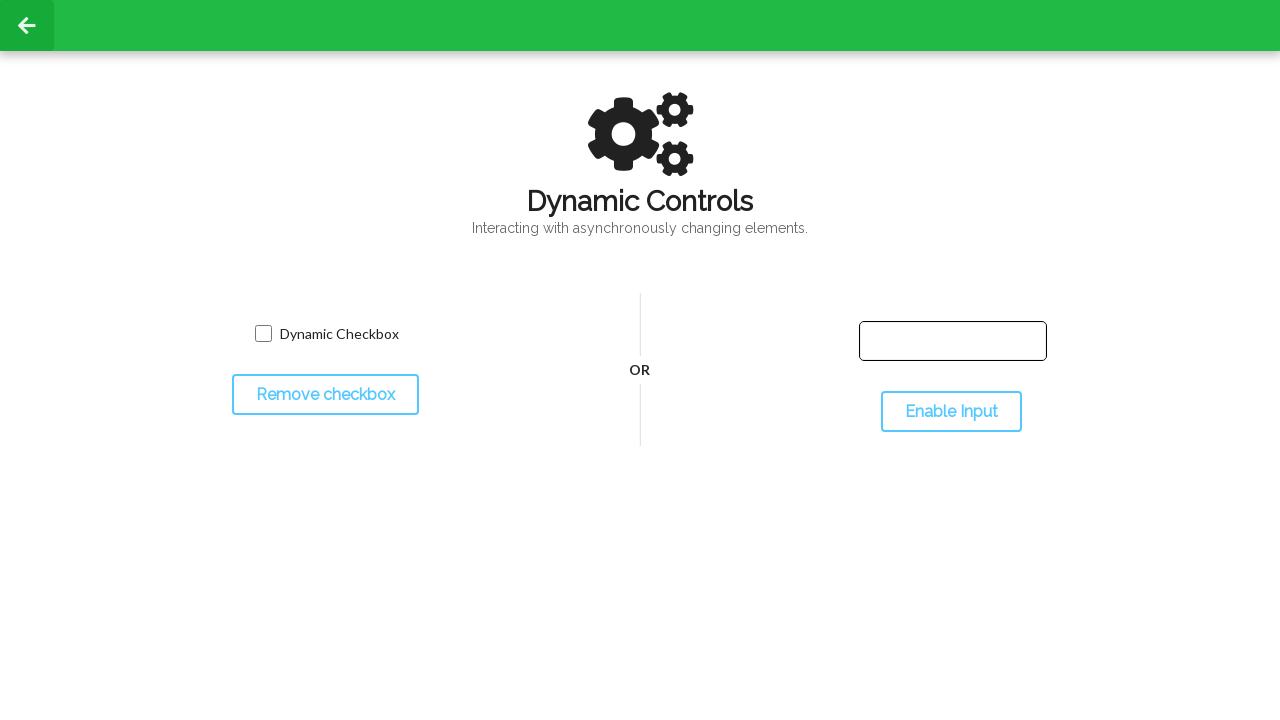

Navigated to dynamic controls test page
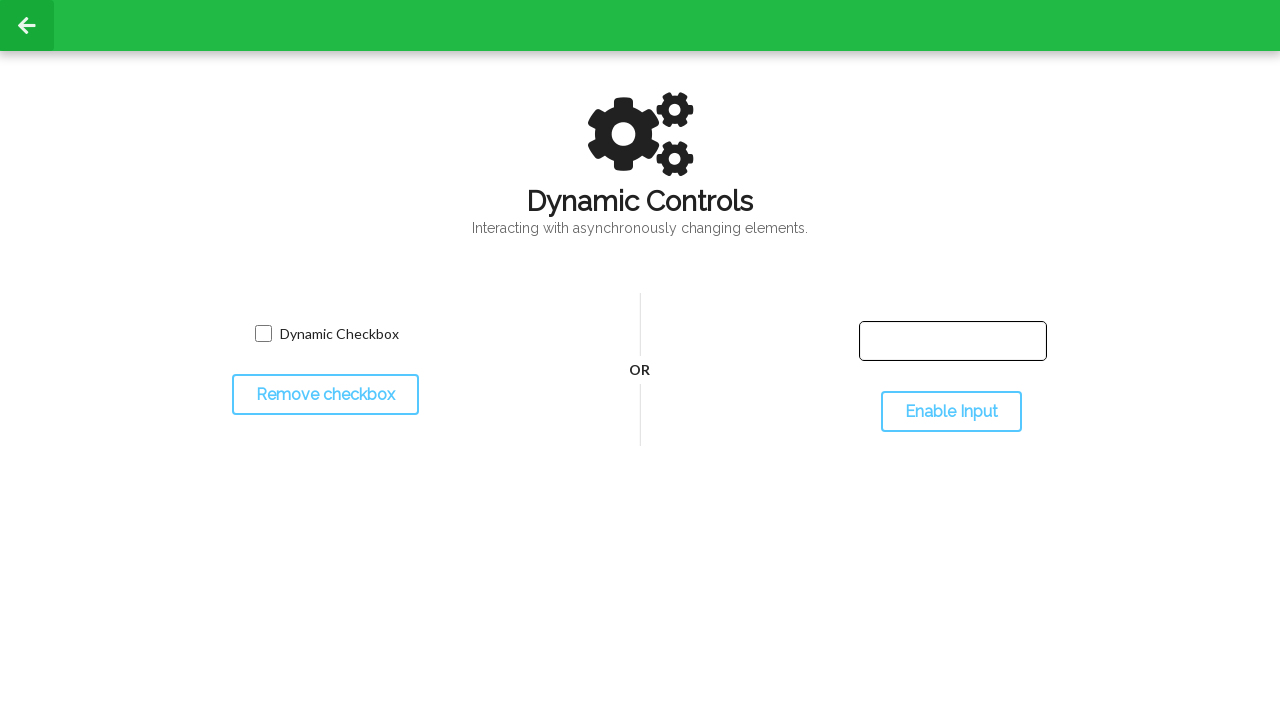

Clicked toggle button to hide checkbox at (325, 395) on #toggleCheckbox
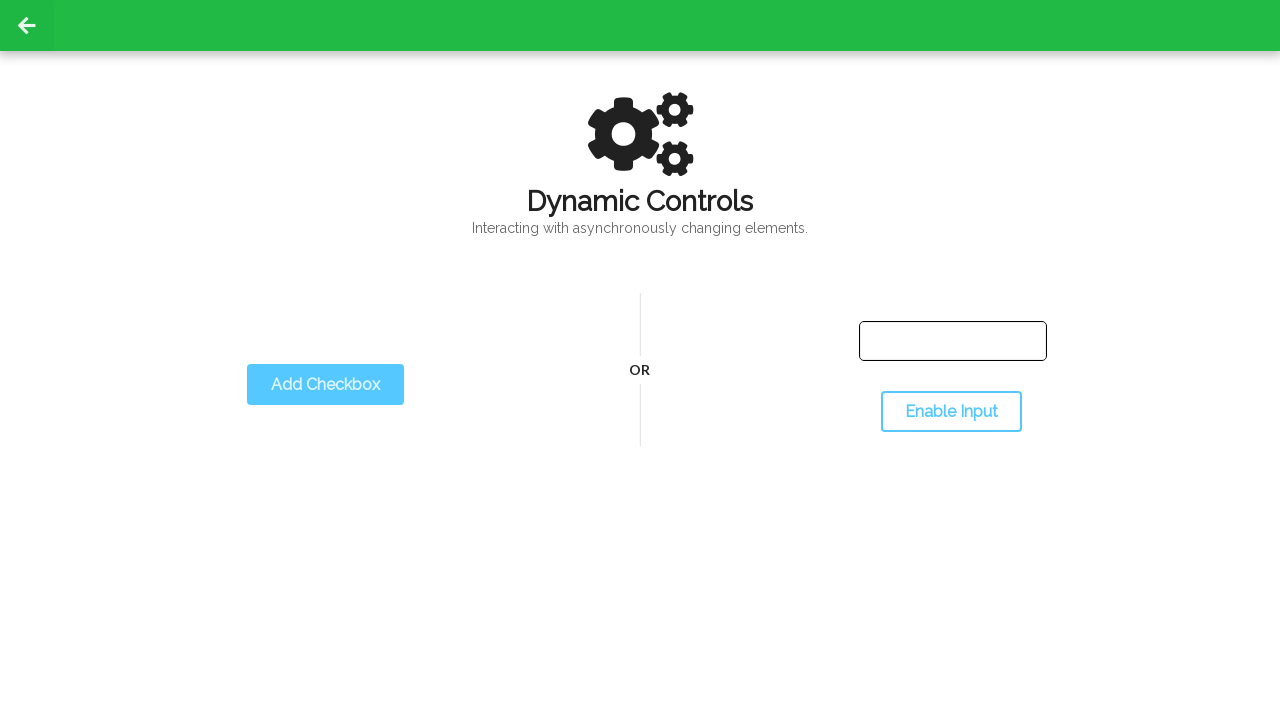

Checkbox disappeared after toggle
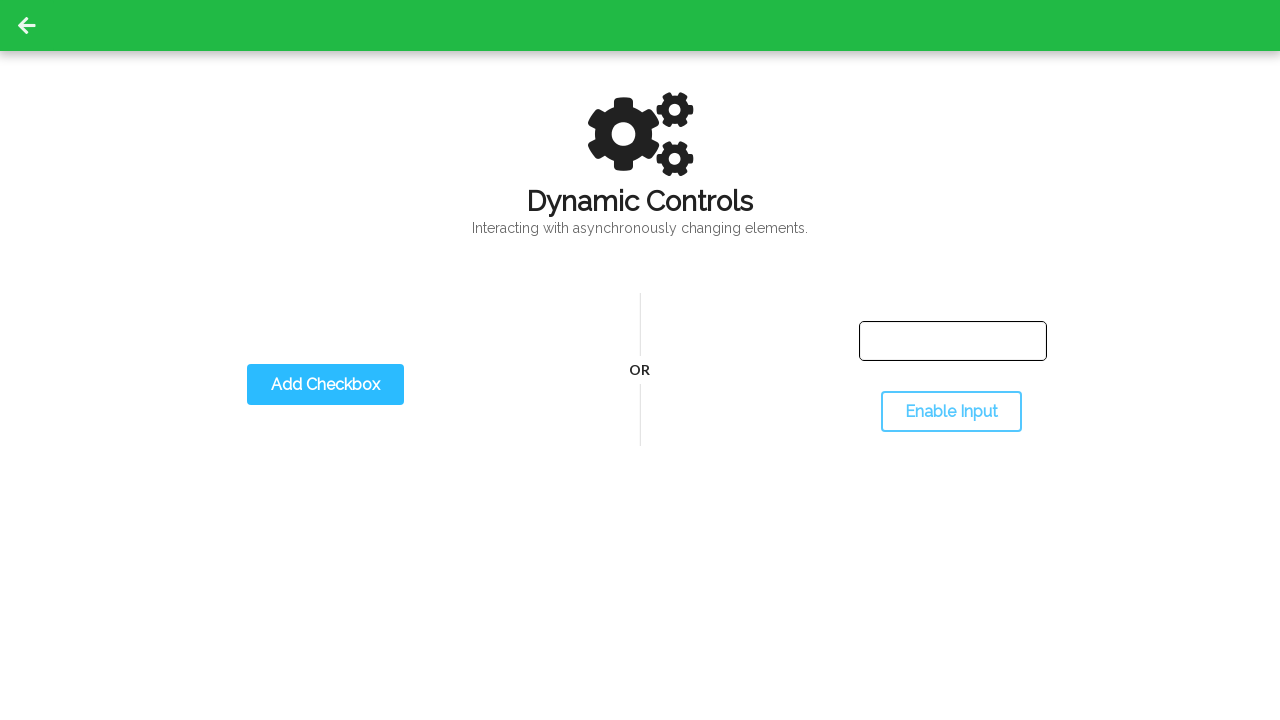

Clicked toggle button to show checkbox at (325, 385) on #toggleCheckbox
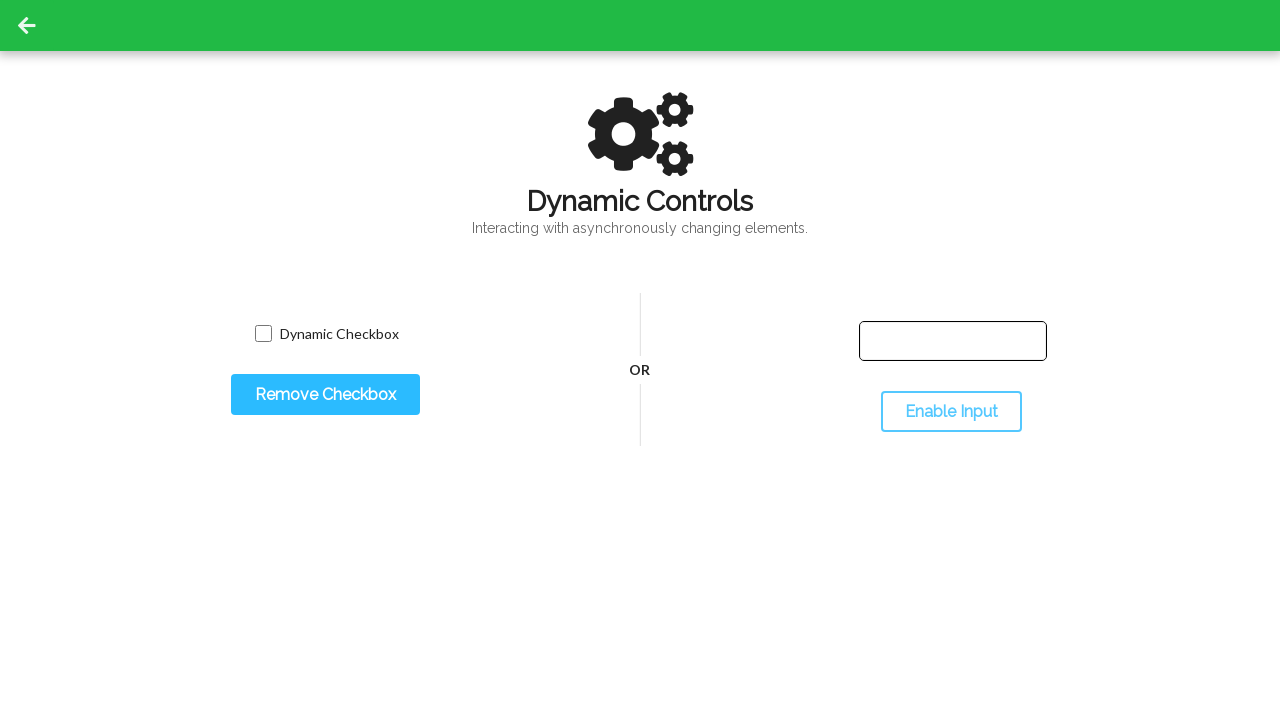

Checkbox reappeared after second toggle
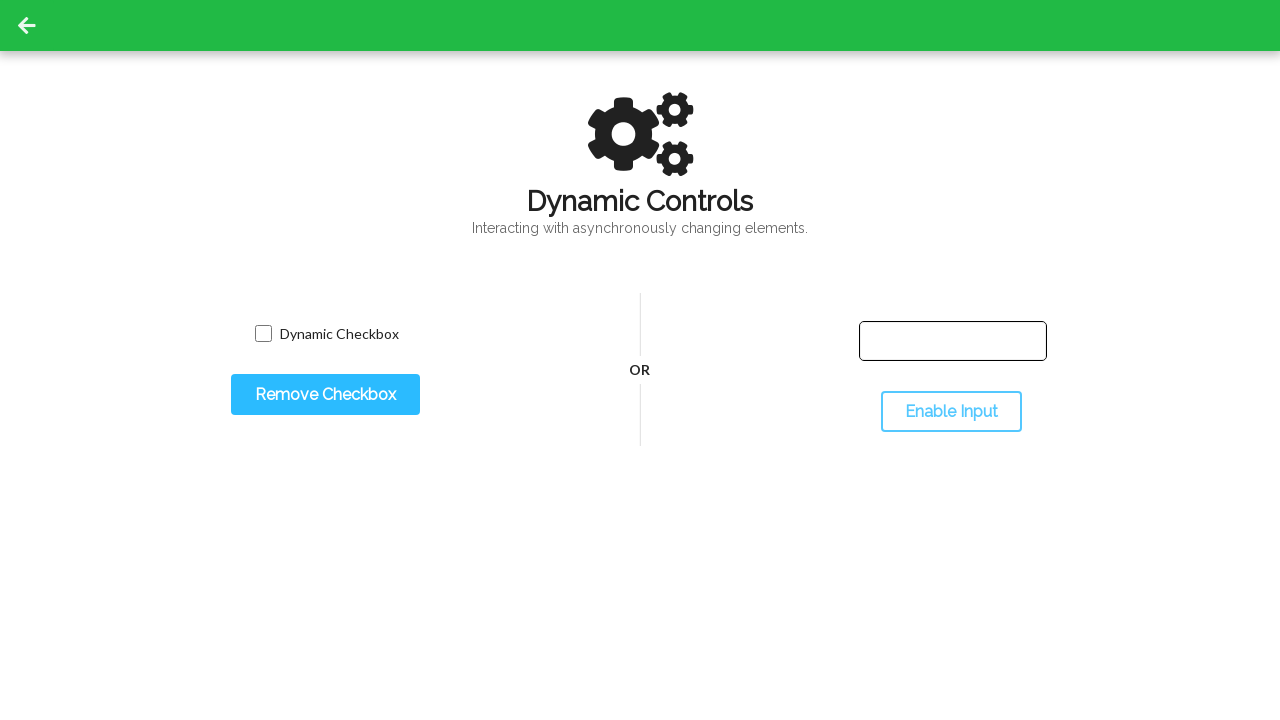

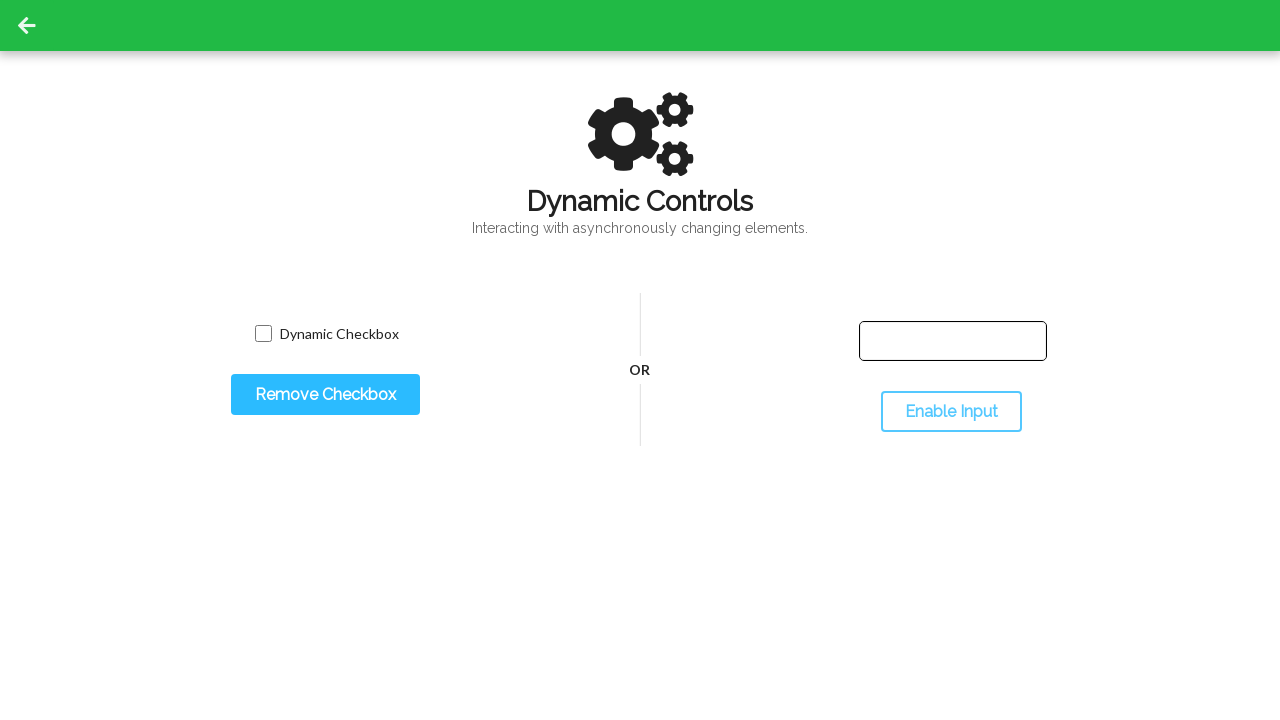